Navigates to the Automation Practice page and verifies that footer links are present on the page

Starting URL: https://www.rahulshettyacademy.com/AutomationPractice

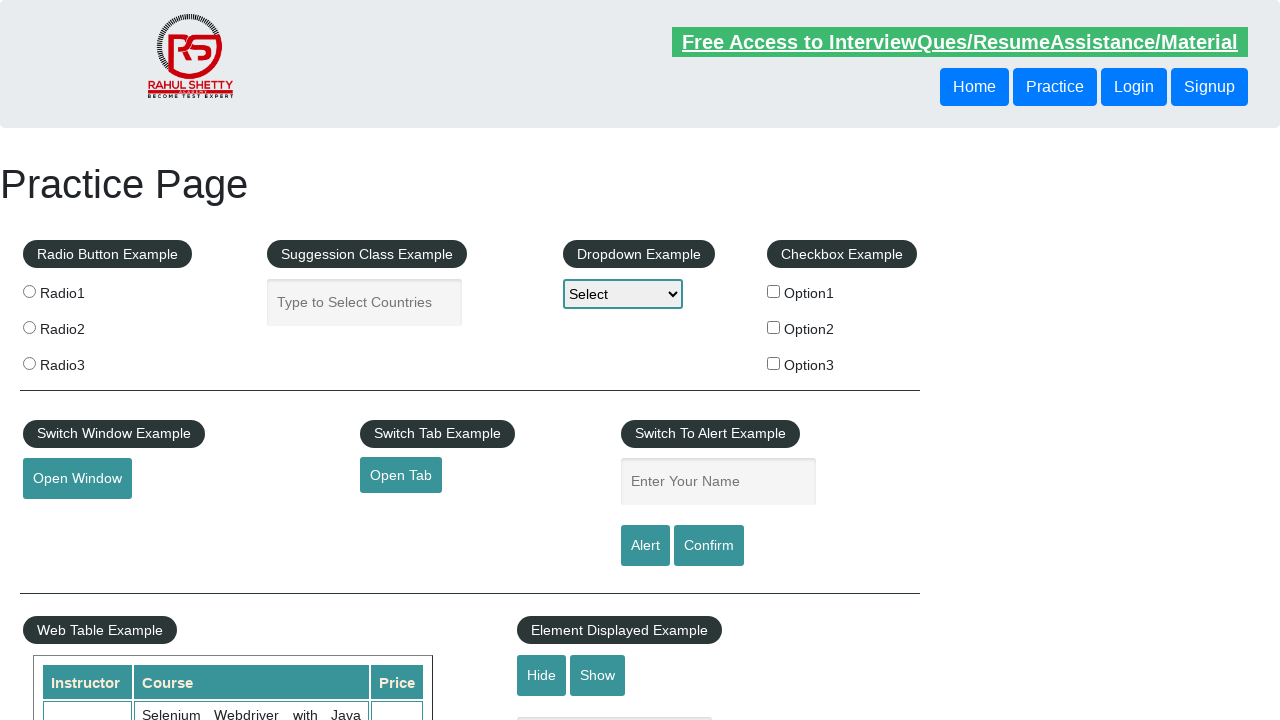

Navigated to Automation Practice page
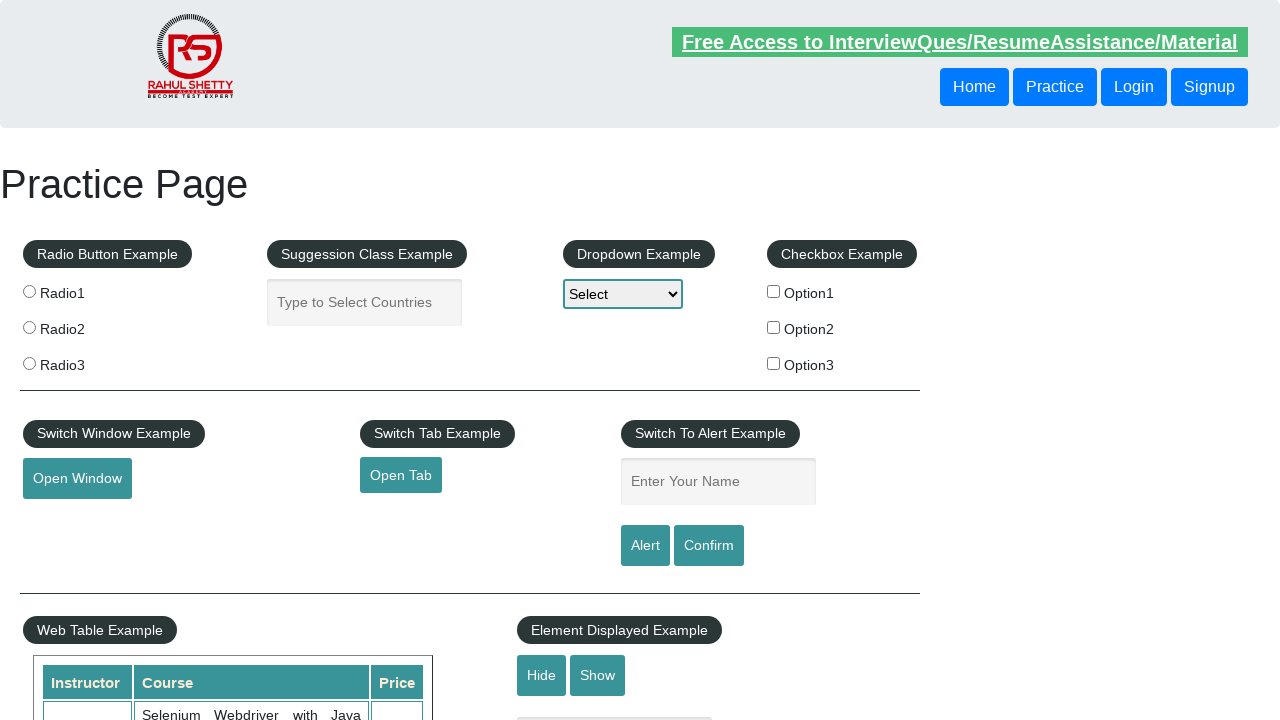

Footer links selector is present on the page
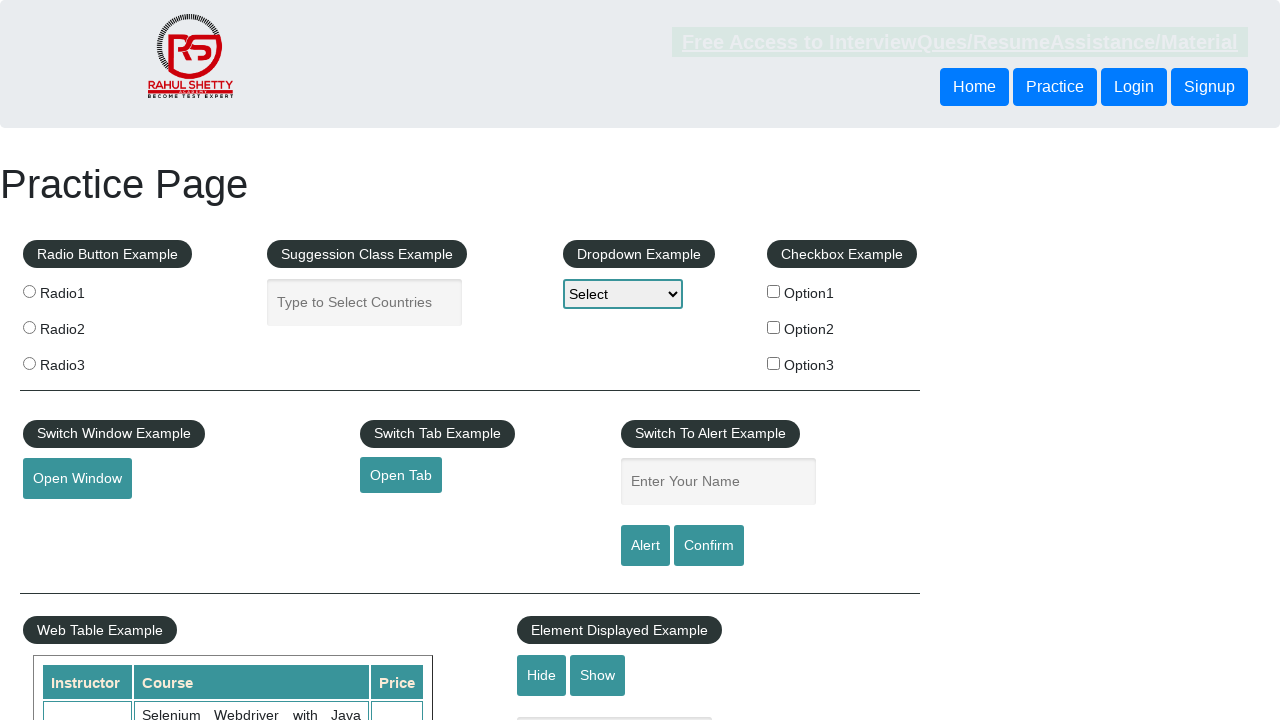

Located footer links using XPath
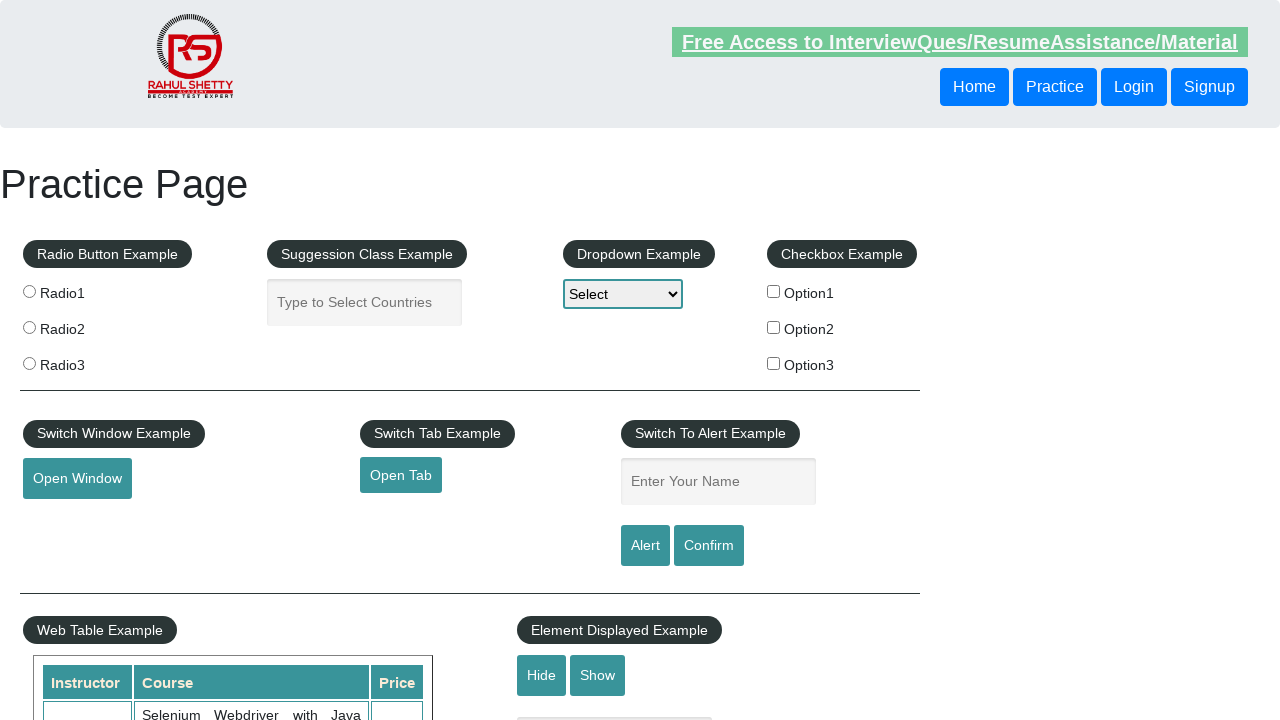

First footer link is visible and verified
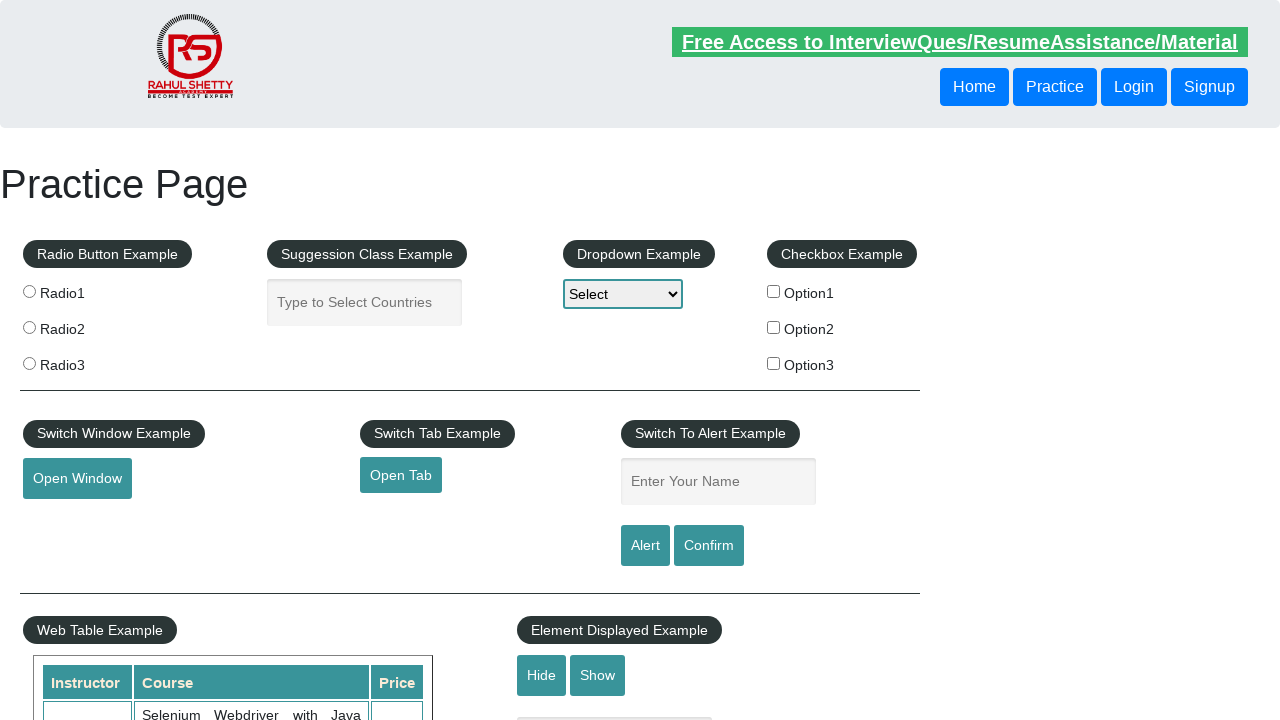

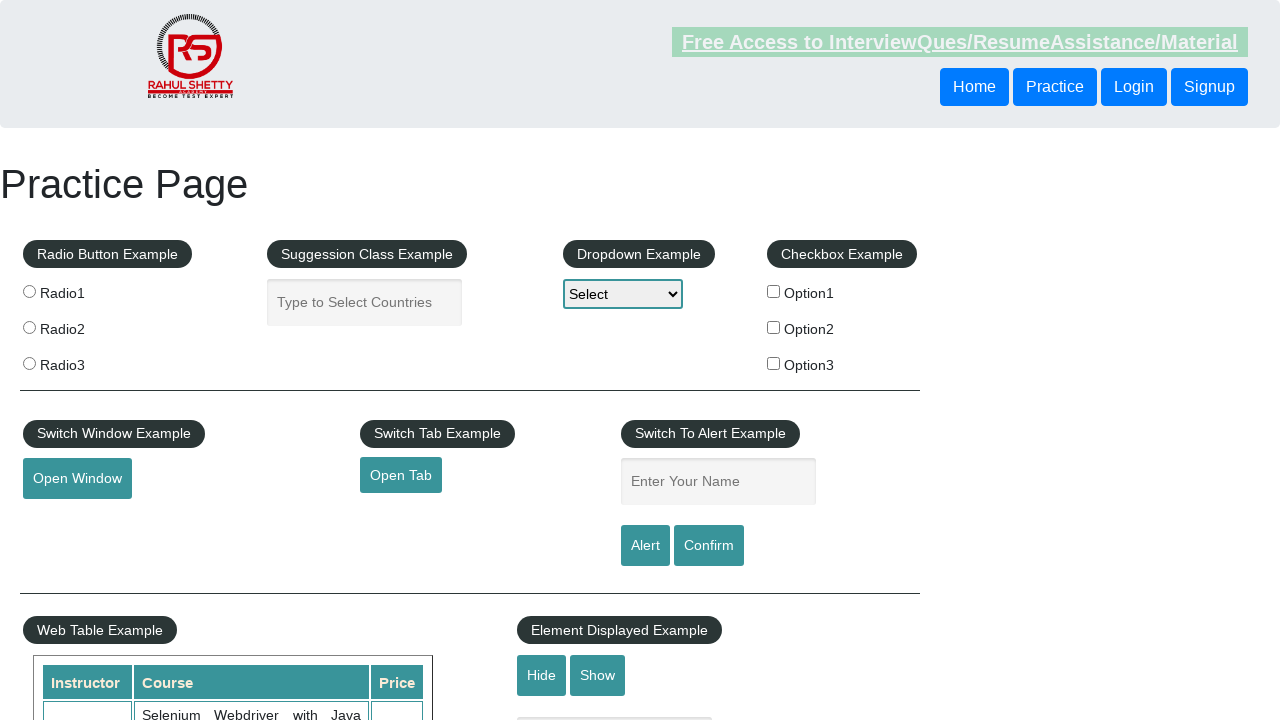